Tests that submitting a place order form with credit card but no name shows an alert message

Starting URL: https://www.demoblaze.com/cart.html

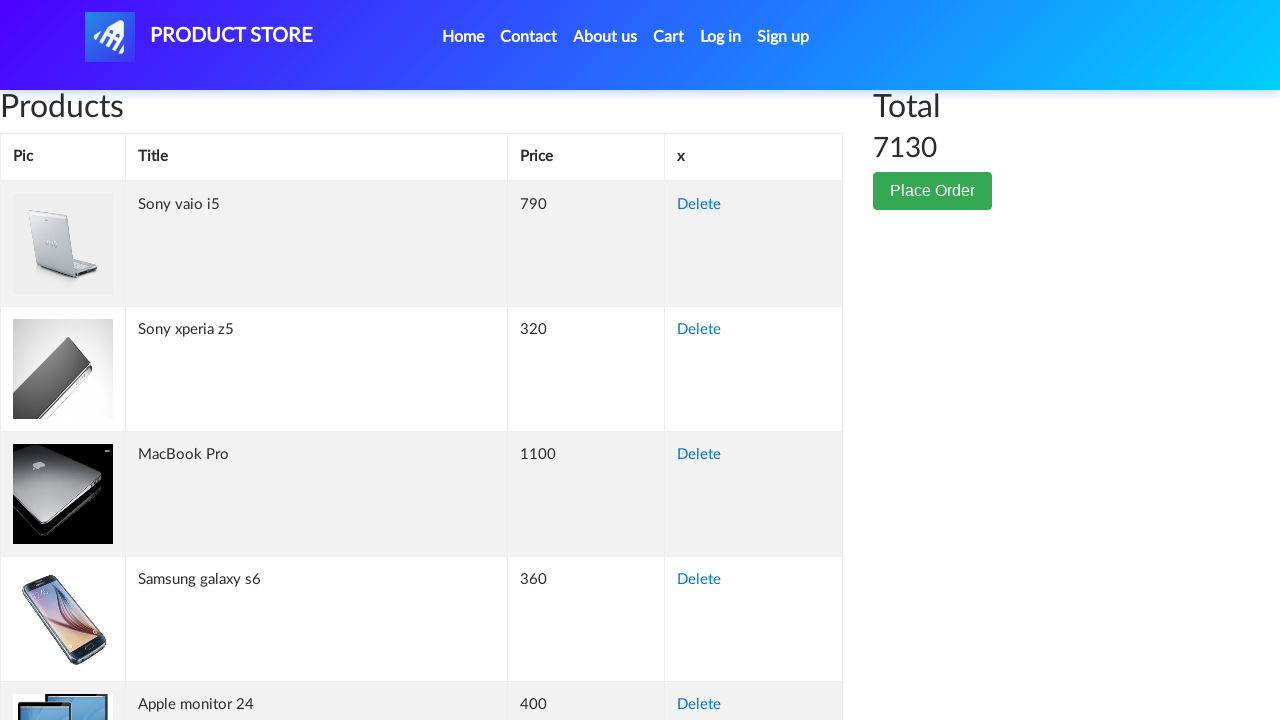

Clicked Place Order button at (933, 191) on button:has-text('Place Order')
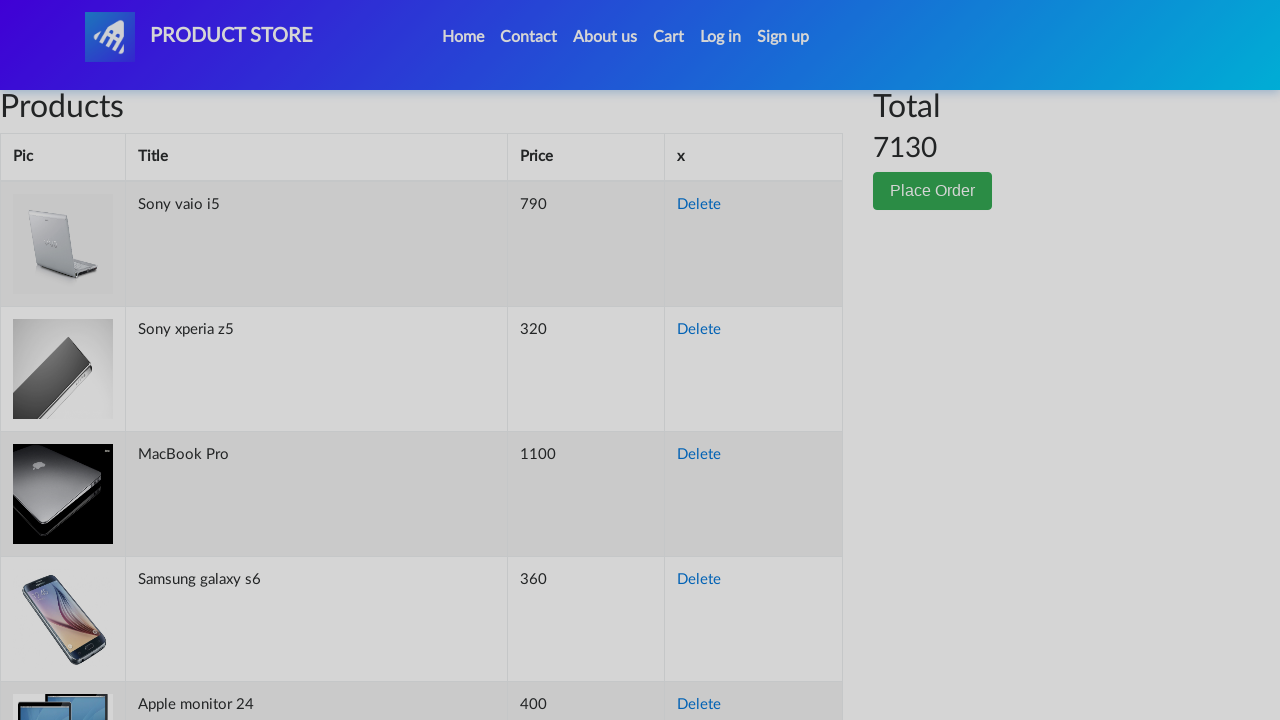

Order form loaded and name field is visible
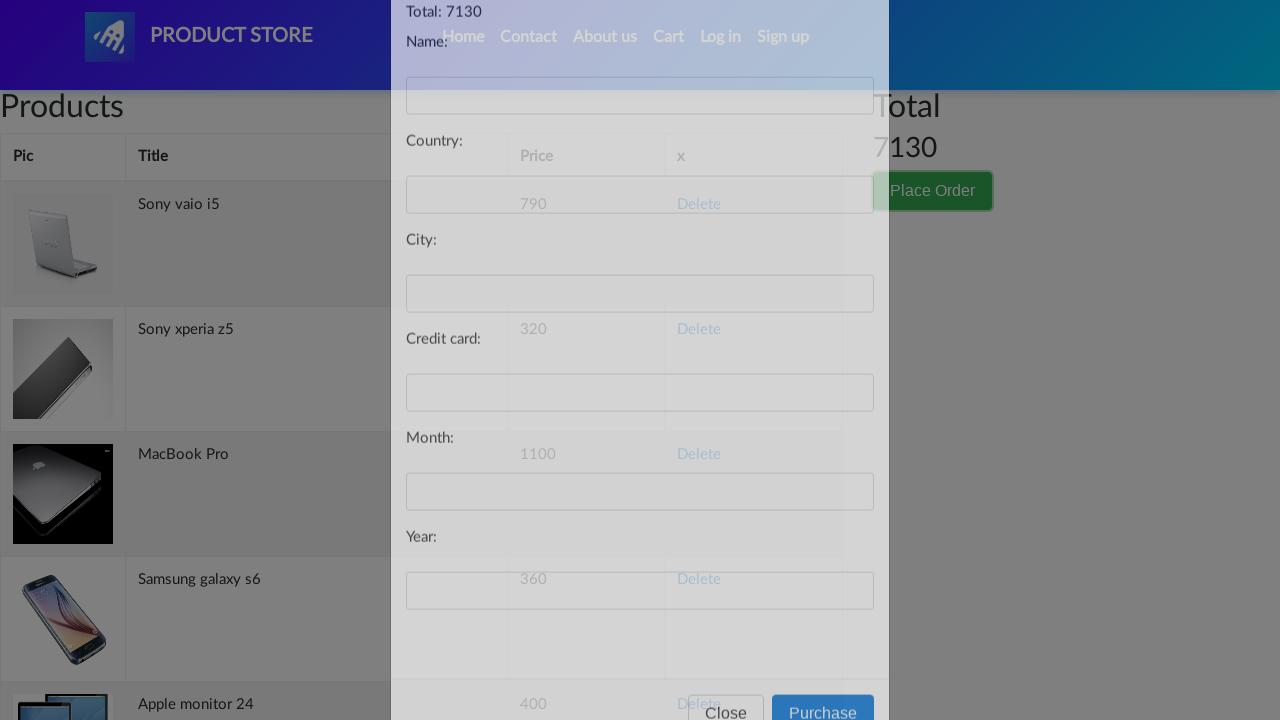

Cleared name field to leave it empty on #name
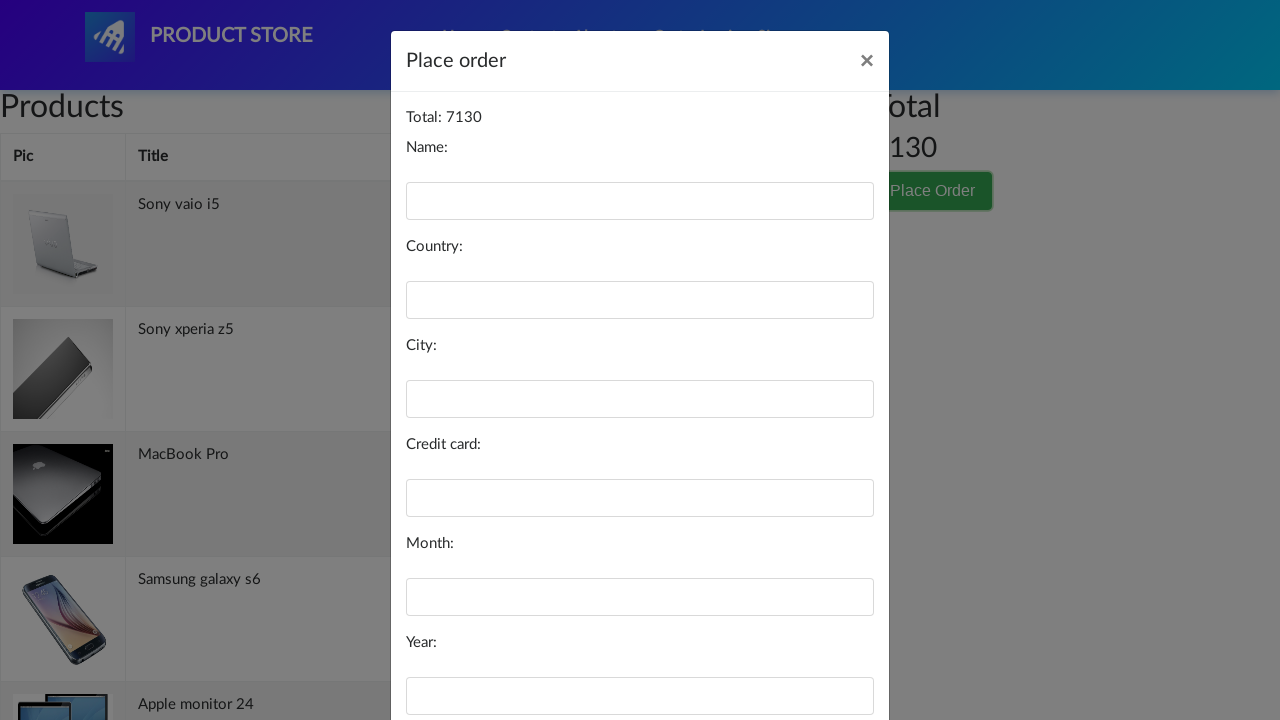

Entered valid credit card number 1234567890123456 on #card
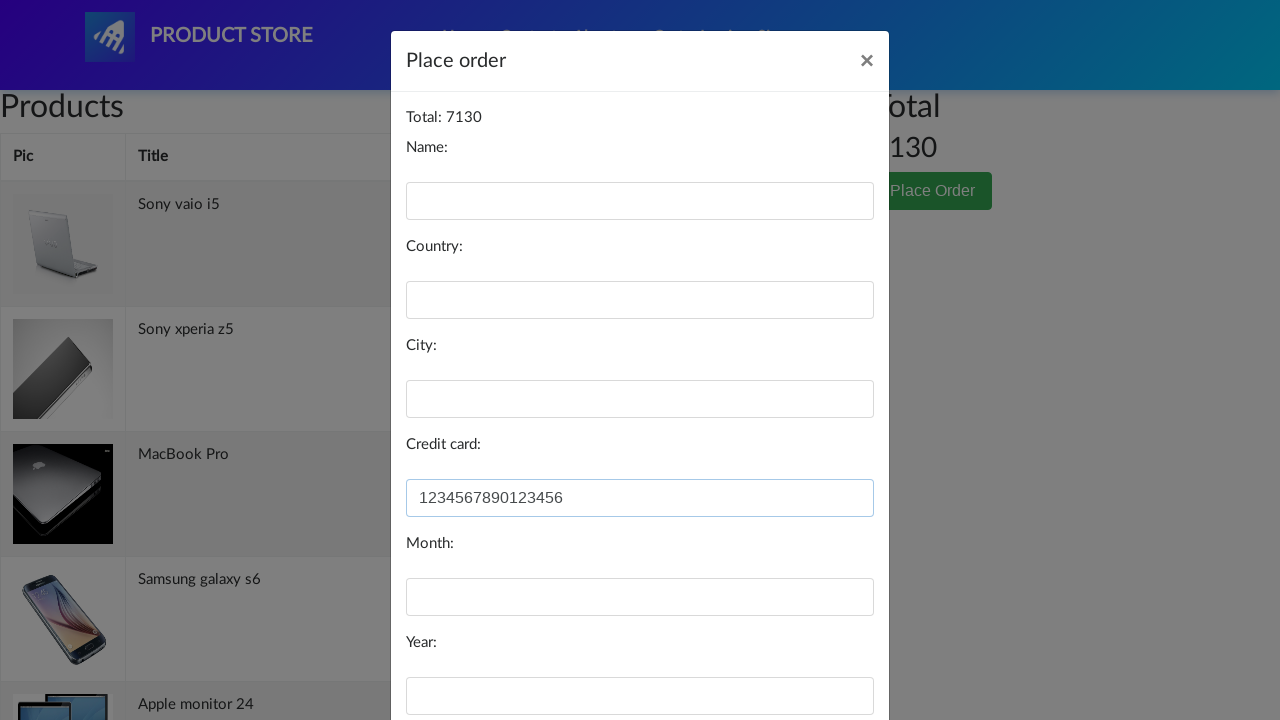

Clicked Purchase button to submit form at (823, 655) on button:has-text('Purchase')
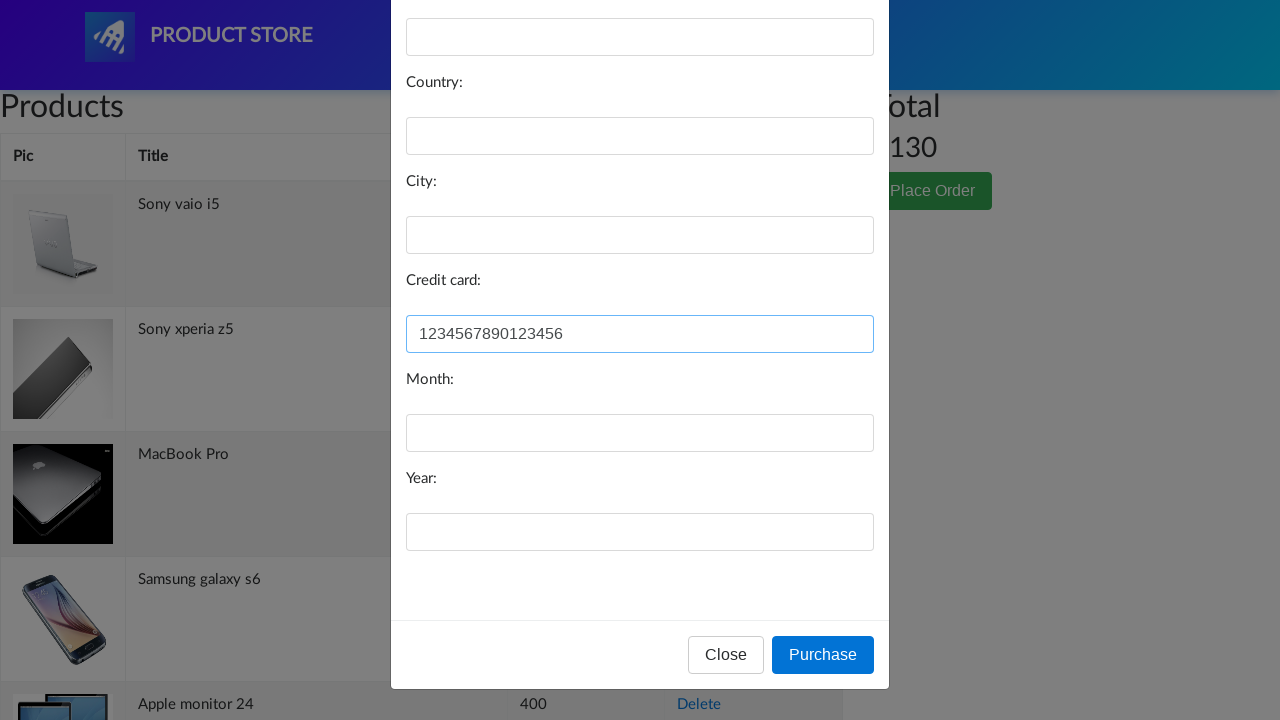

Alert dialog dismissed showing validation error for missing name
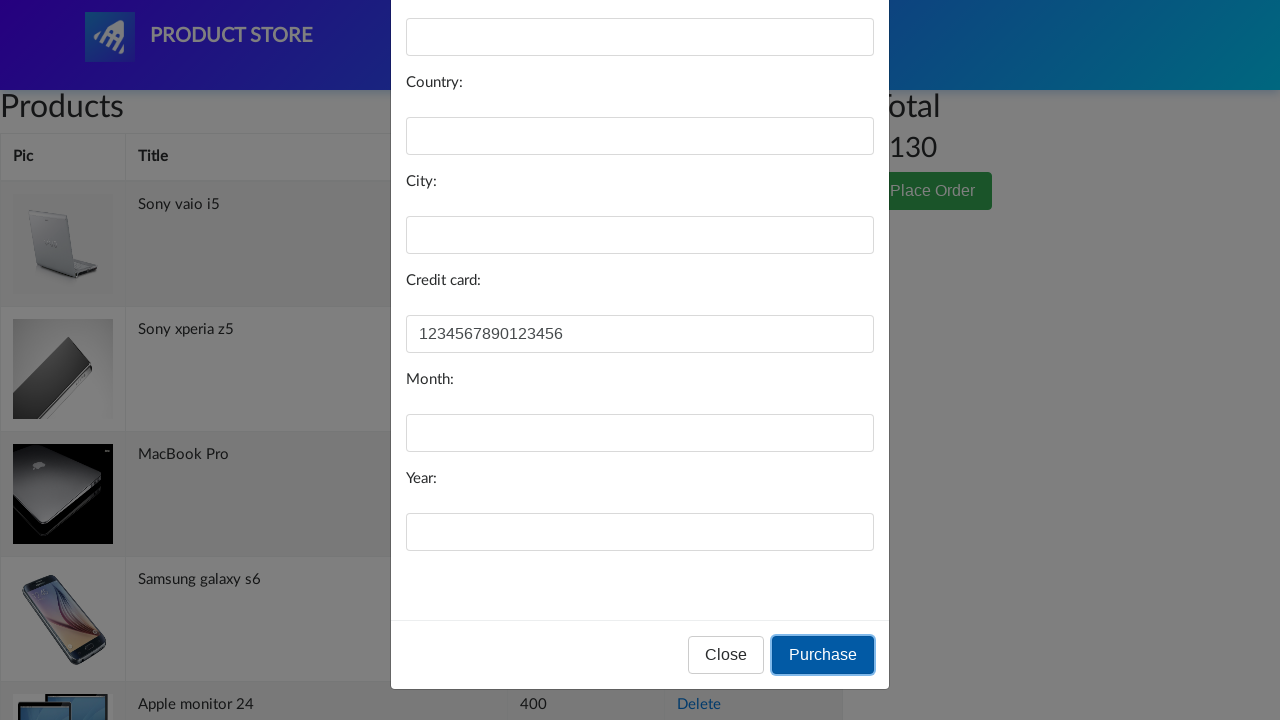

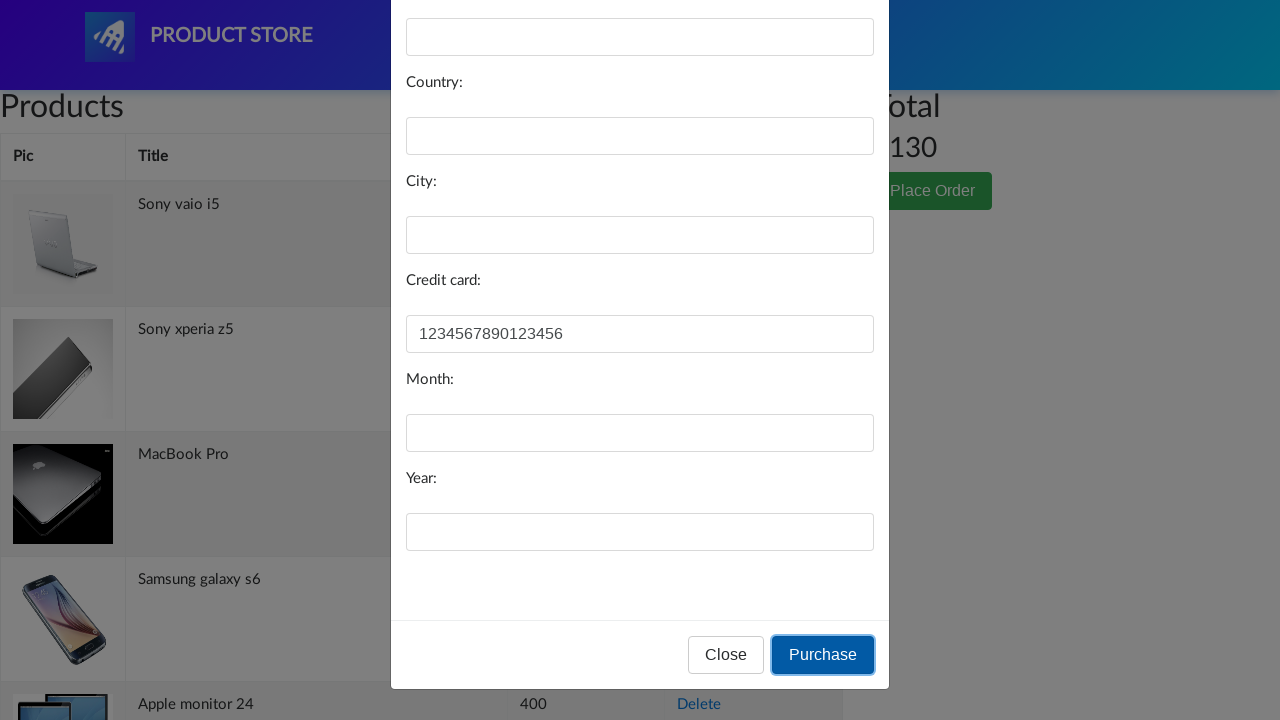